Tests drag and drop functionality on the jQuery UI demo page by dragging an element and dropping it onto a target droppable area within an iframe.

Starting URL: https://jqueryui.com/droppable/

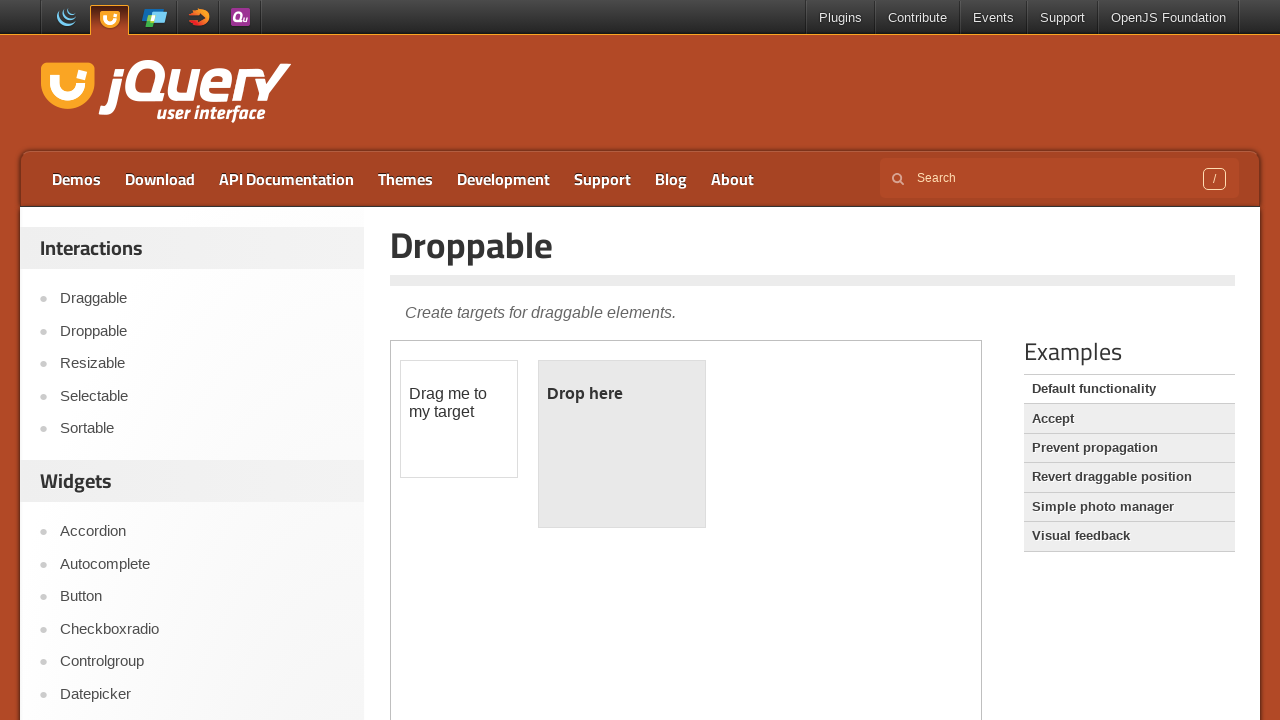

Located the demo iframe containing draggable elements
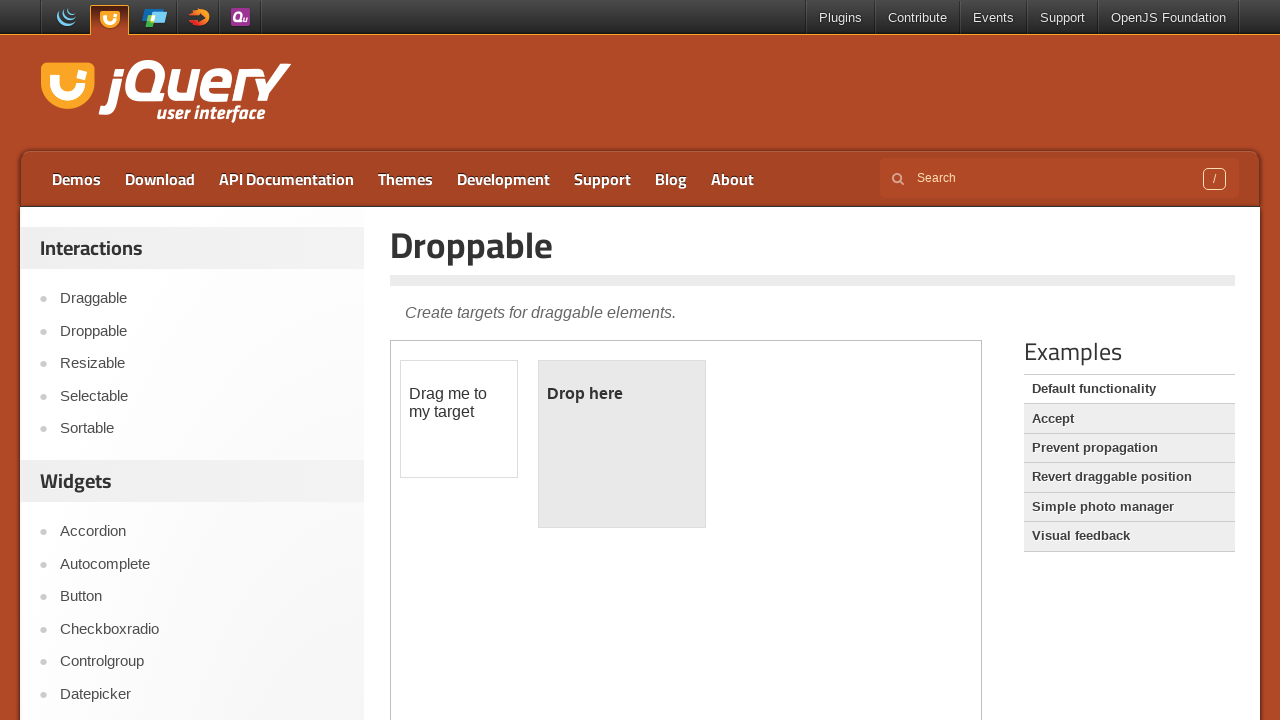

Located the draggable element within the iframe
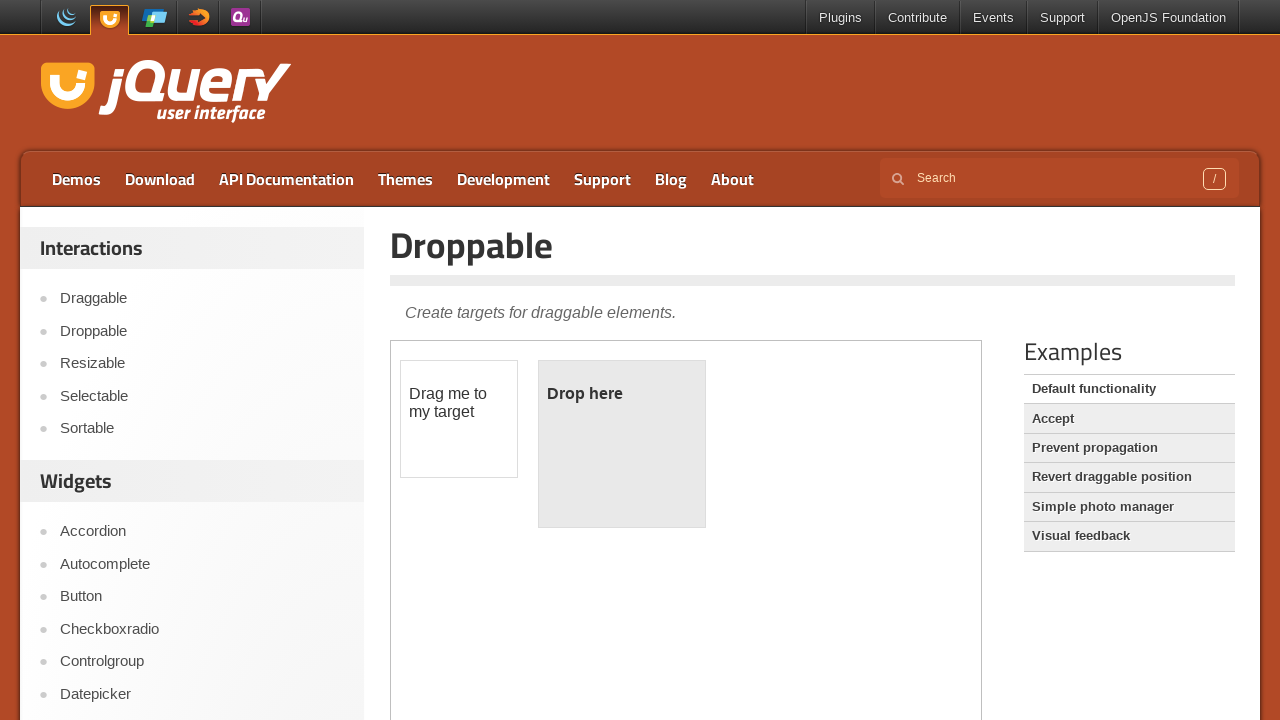

Located the droppable target element within the iframe
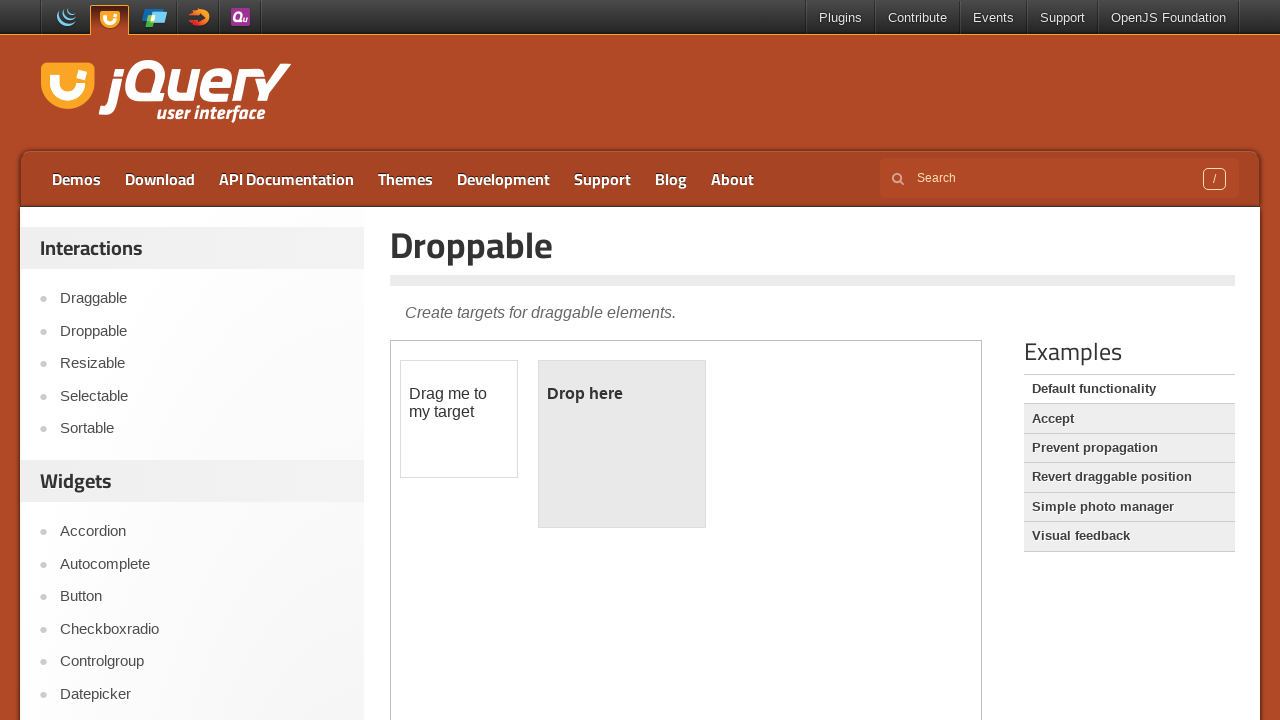

Dragged the draggable element and dropped it onto the droppable target at (622, 444)
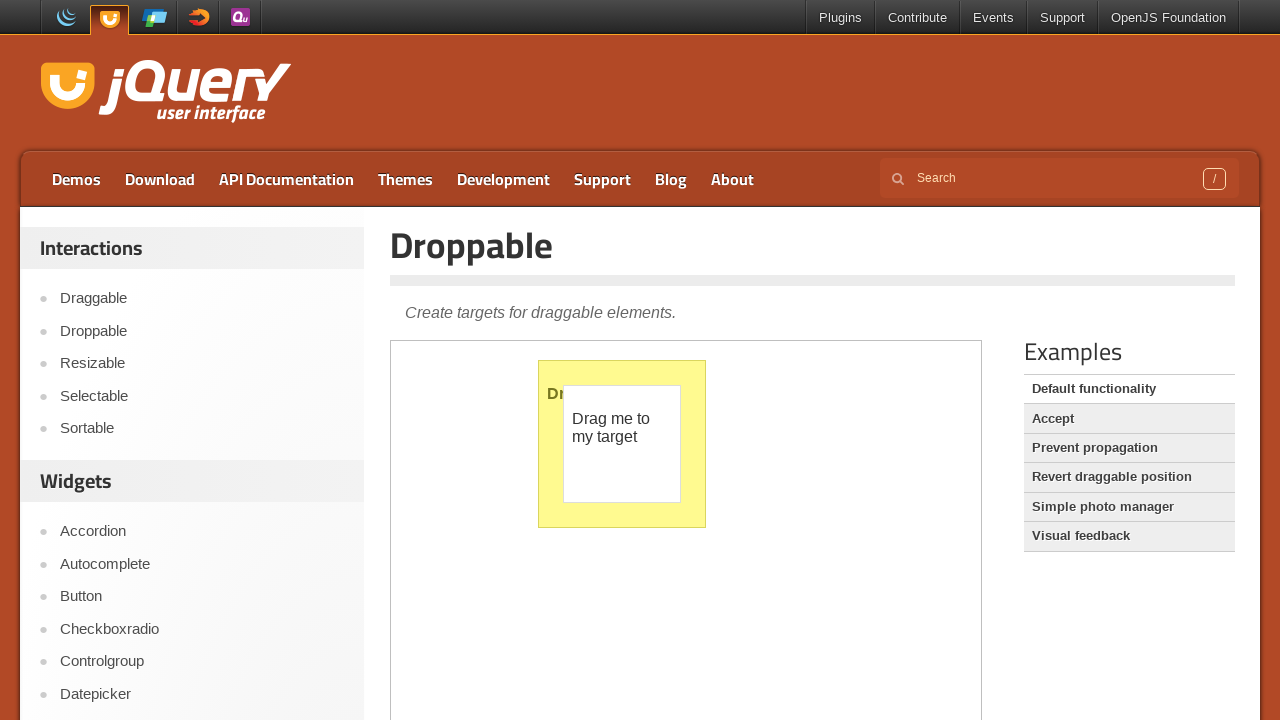

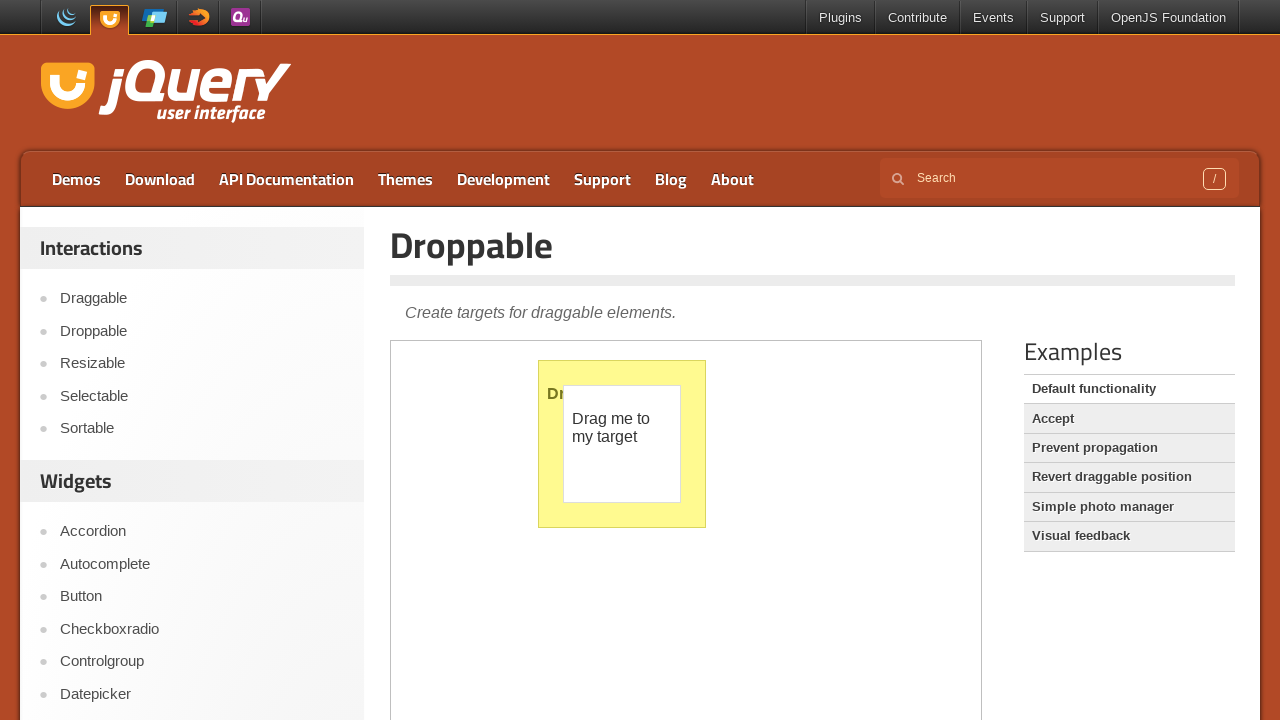